Tests slider functionality by dragging a slider element from one position to another using drag and drop interaction

Starting URL: https://dash.gallery/dash-tsne/

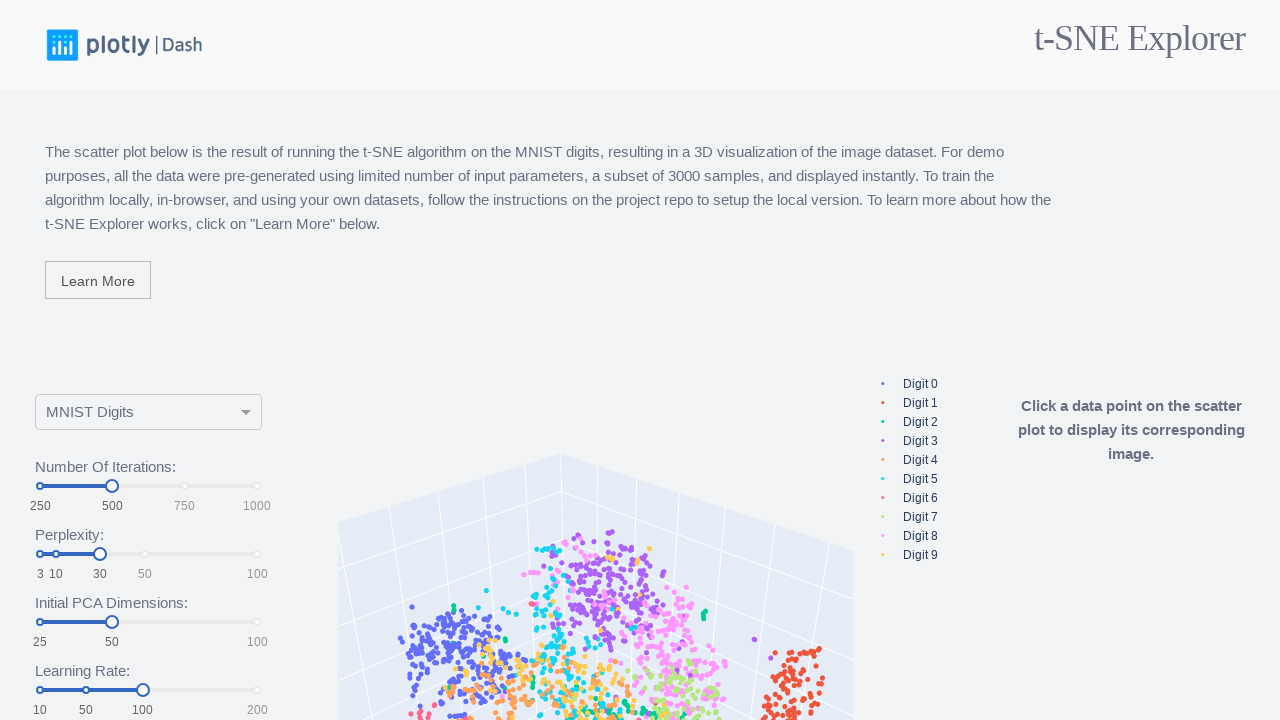

Waited for slider element with text '500' to be visible
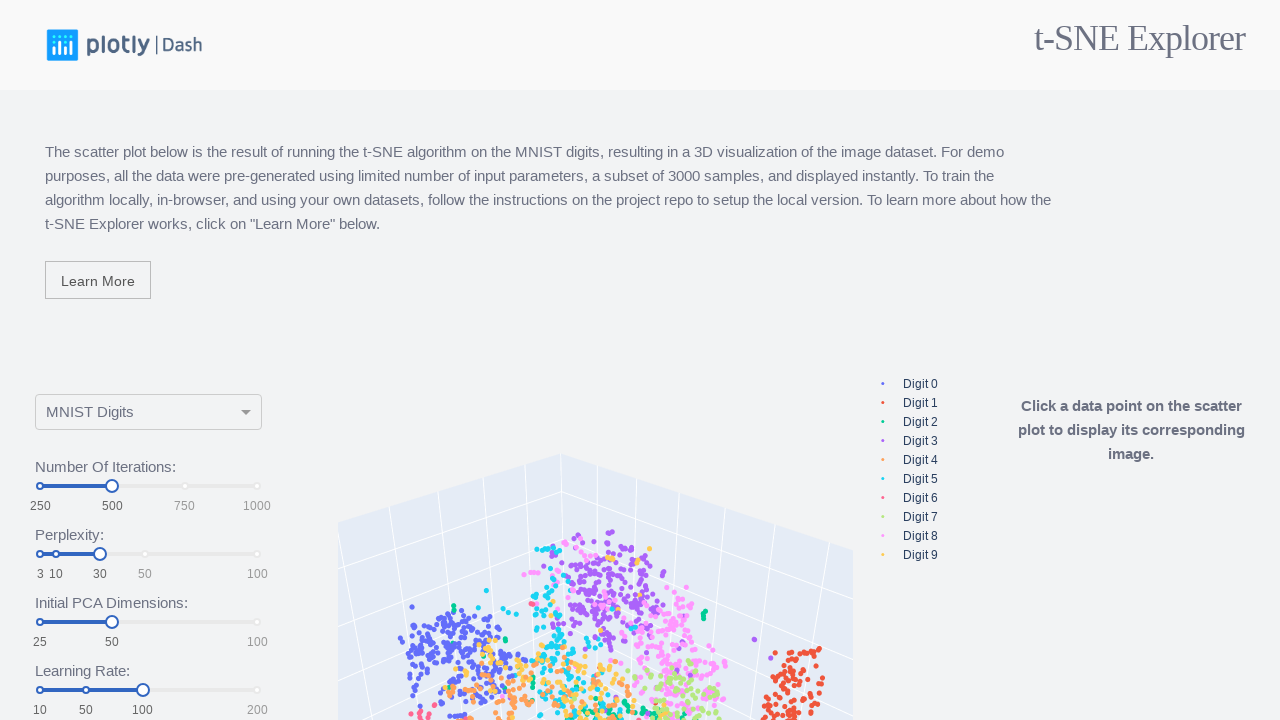

Located source slider element with text '500'
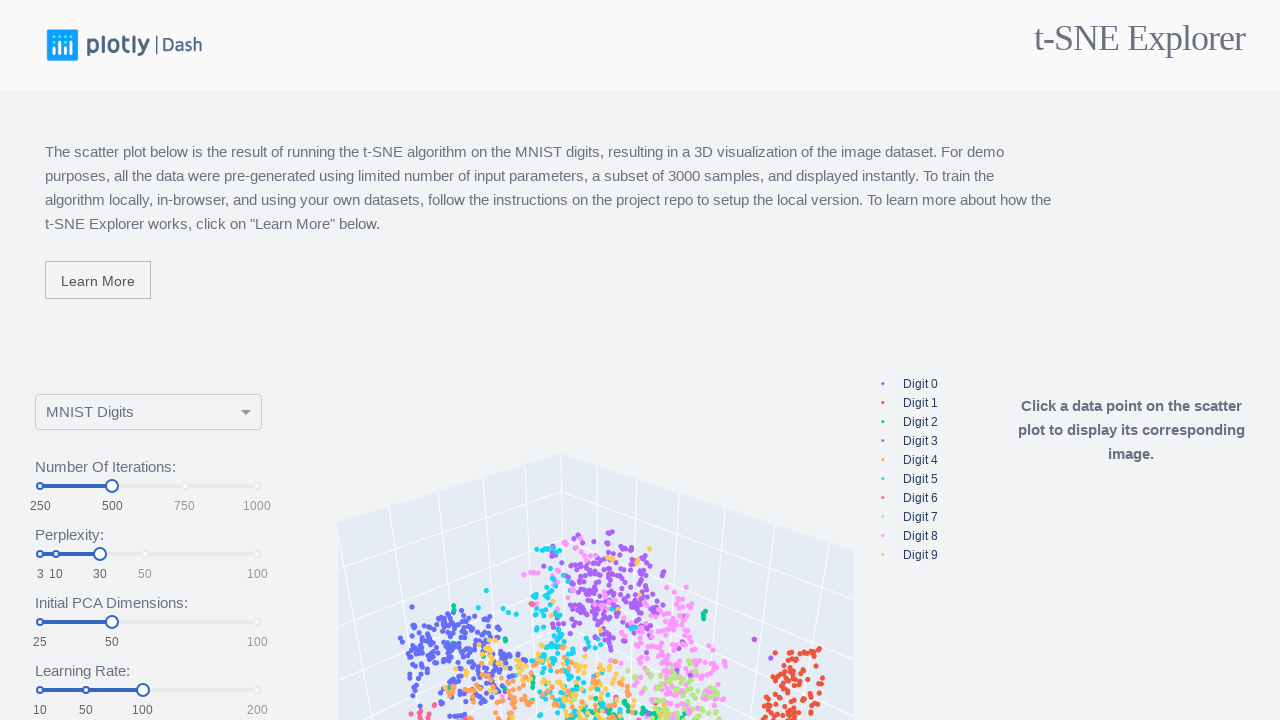

Located destination slider element with text '750'
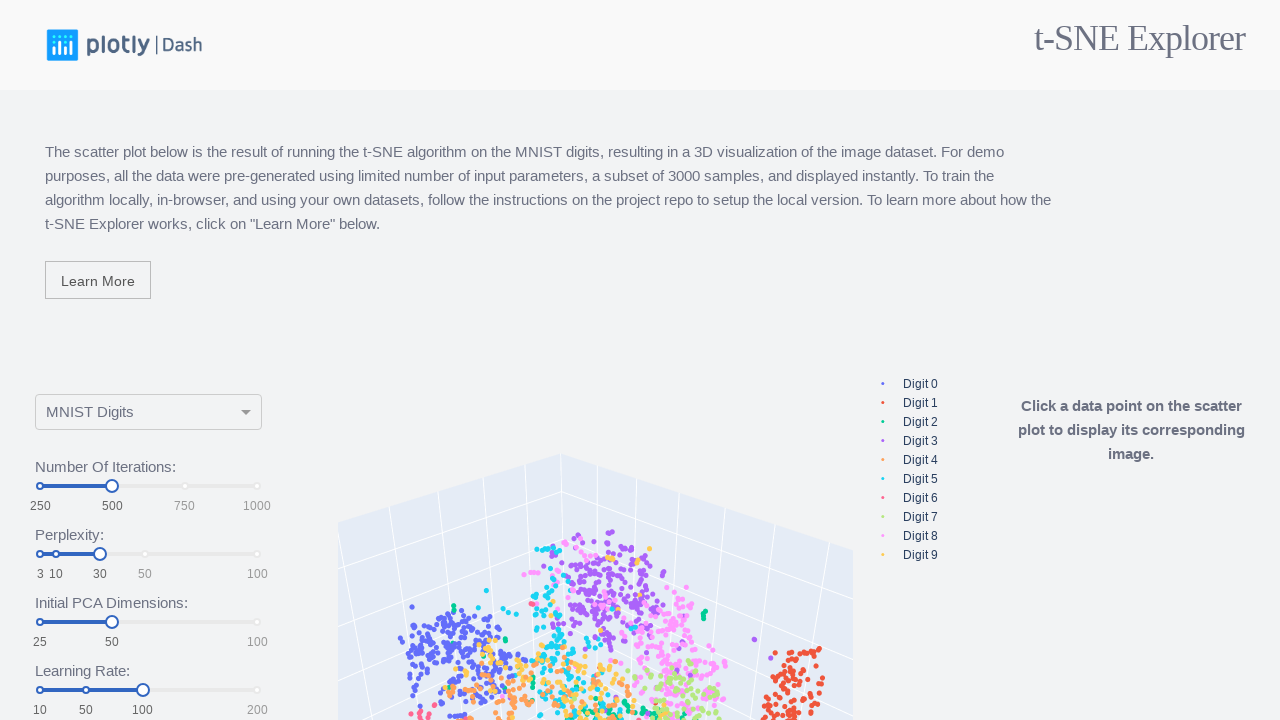

Dragged slider from position '500' to position '750' at (185, 361)
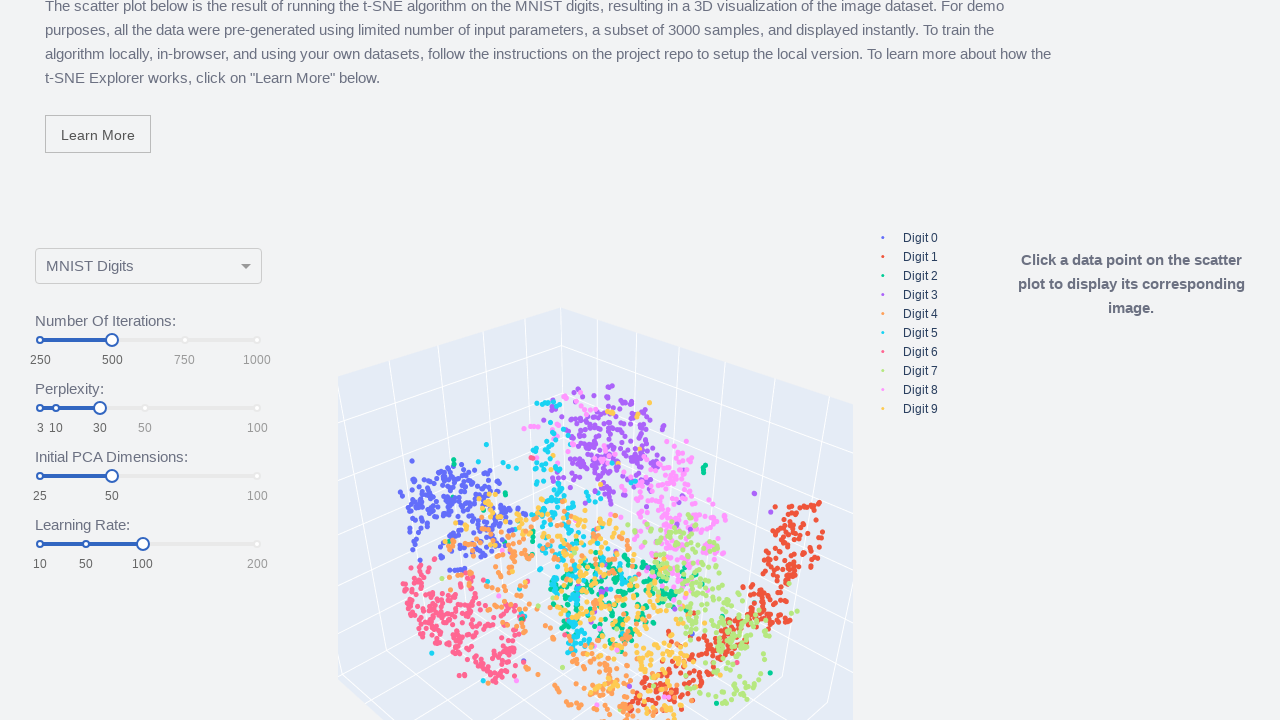

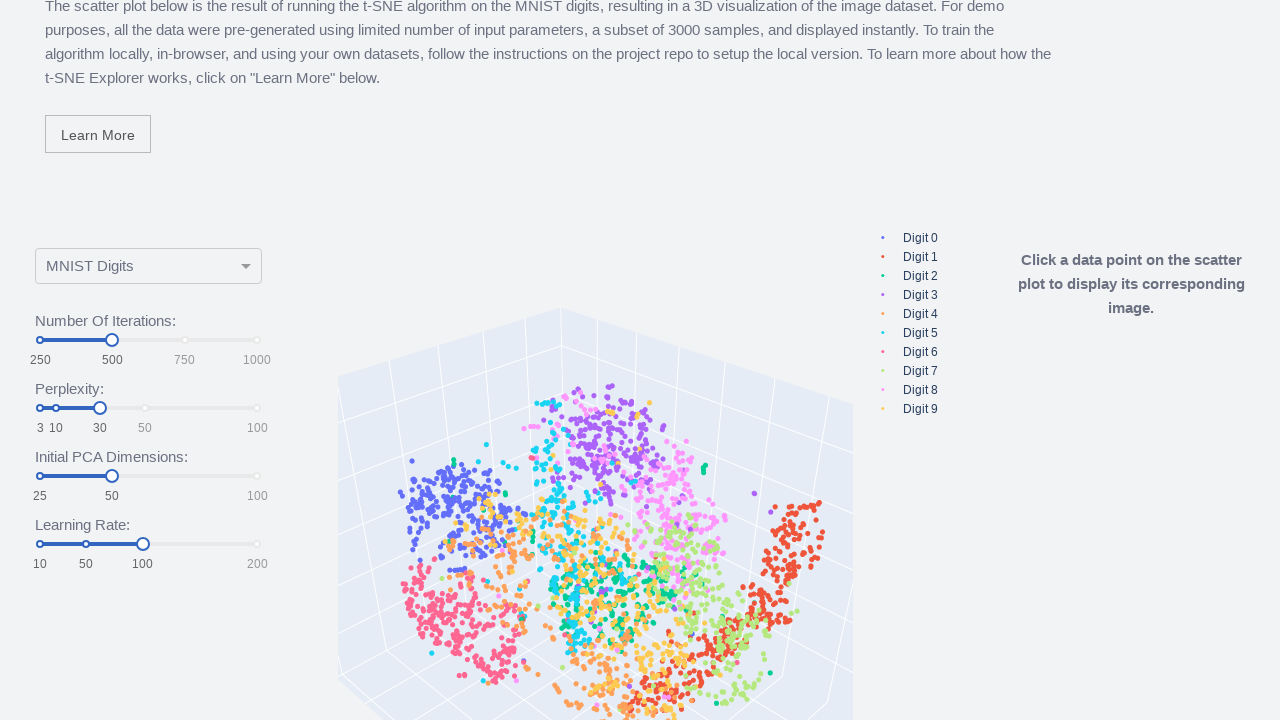